Navigates to the Greenstech Selenium course content page, clicks on a title element, and then clicks on a link to view CTS Interview Questions.

Starting URL: http://greenstech.in/selenium-course-content.html

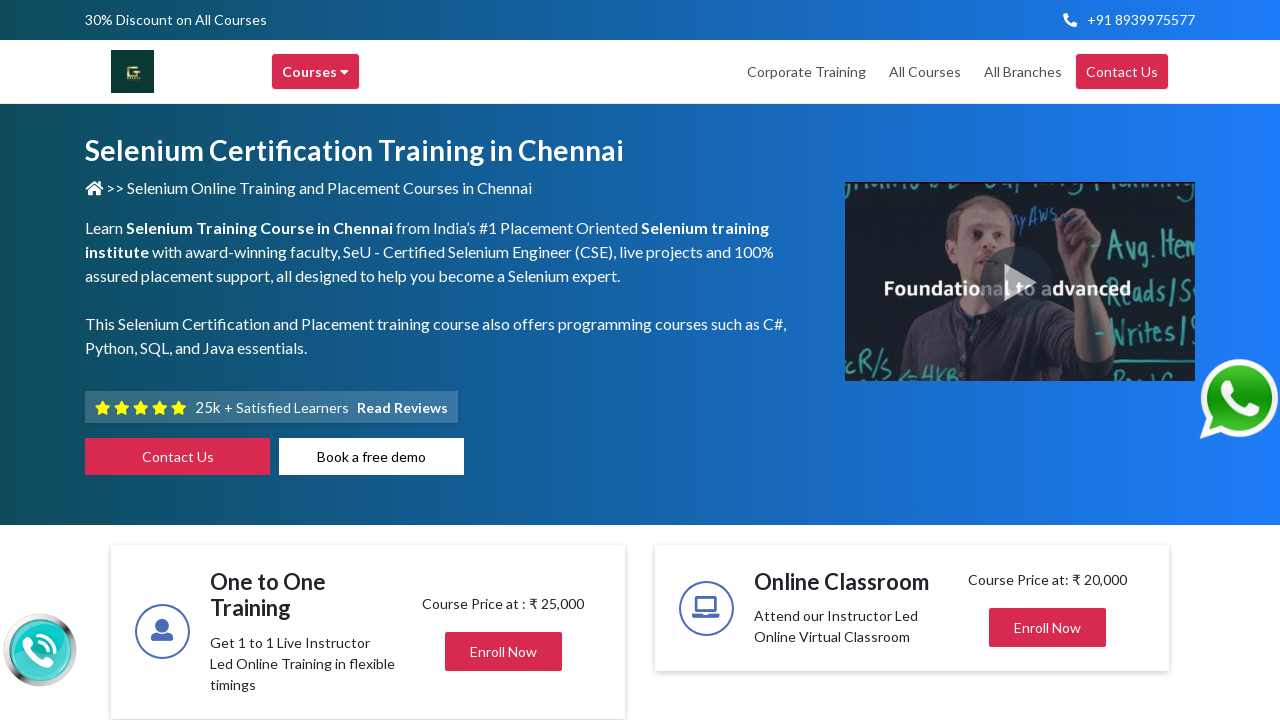

Clicked on the title element (h2.title.mb-0.center) at (1024, 360) on h2.title.mb-0.center
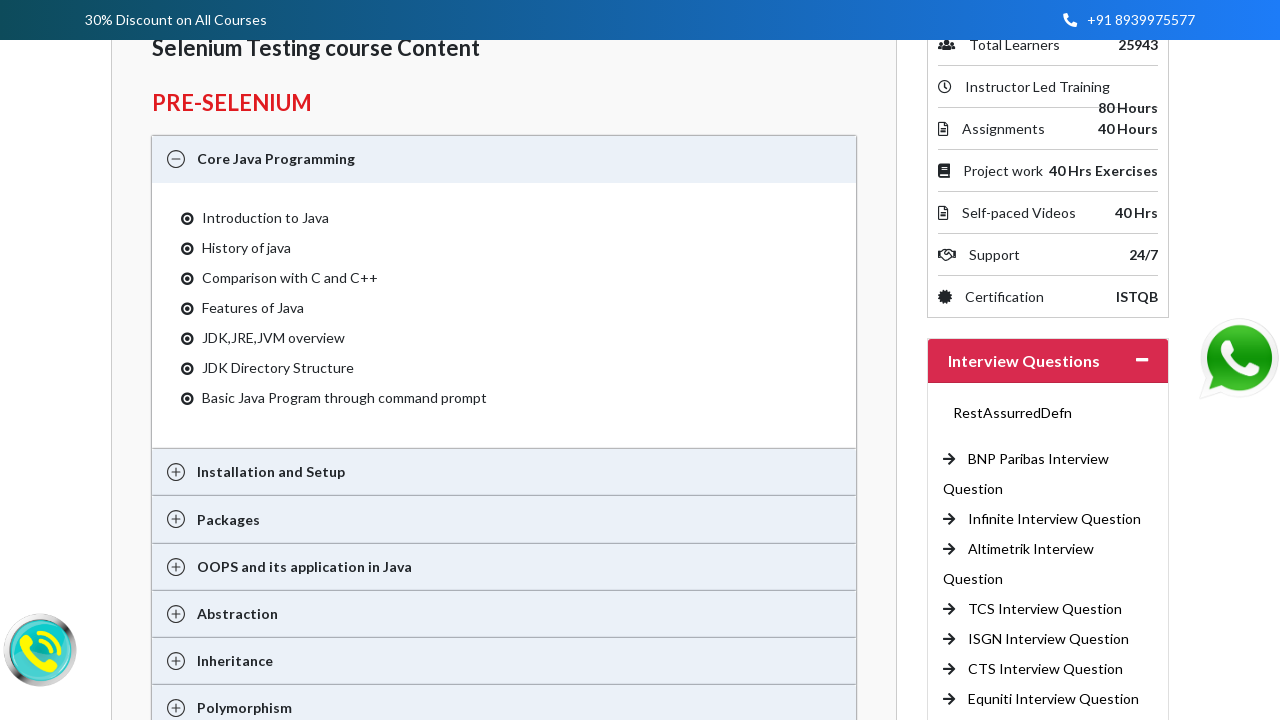

Clicked on CTS Interview Question link at (1046, 669) on a:text('CTS Interview Question ')
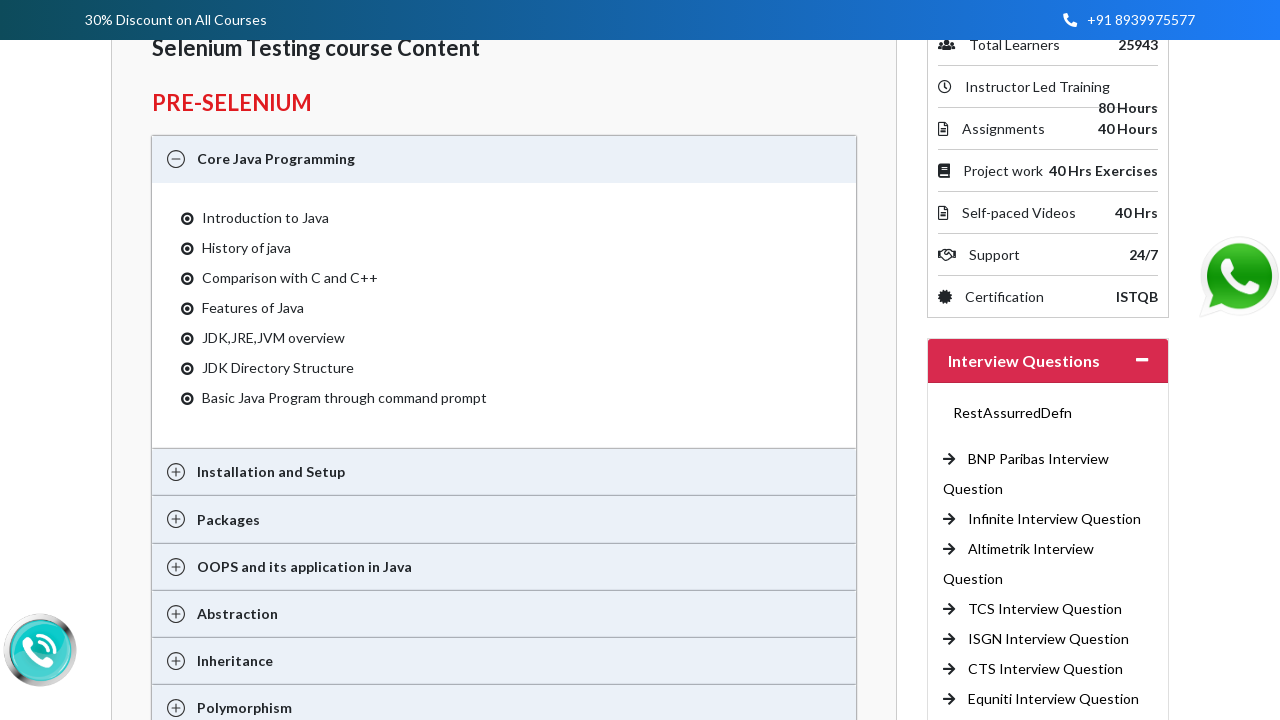

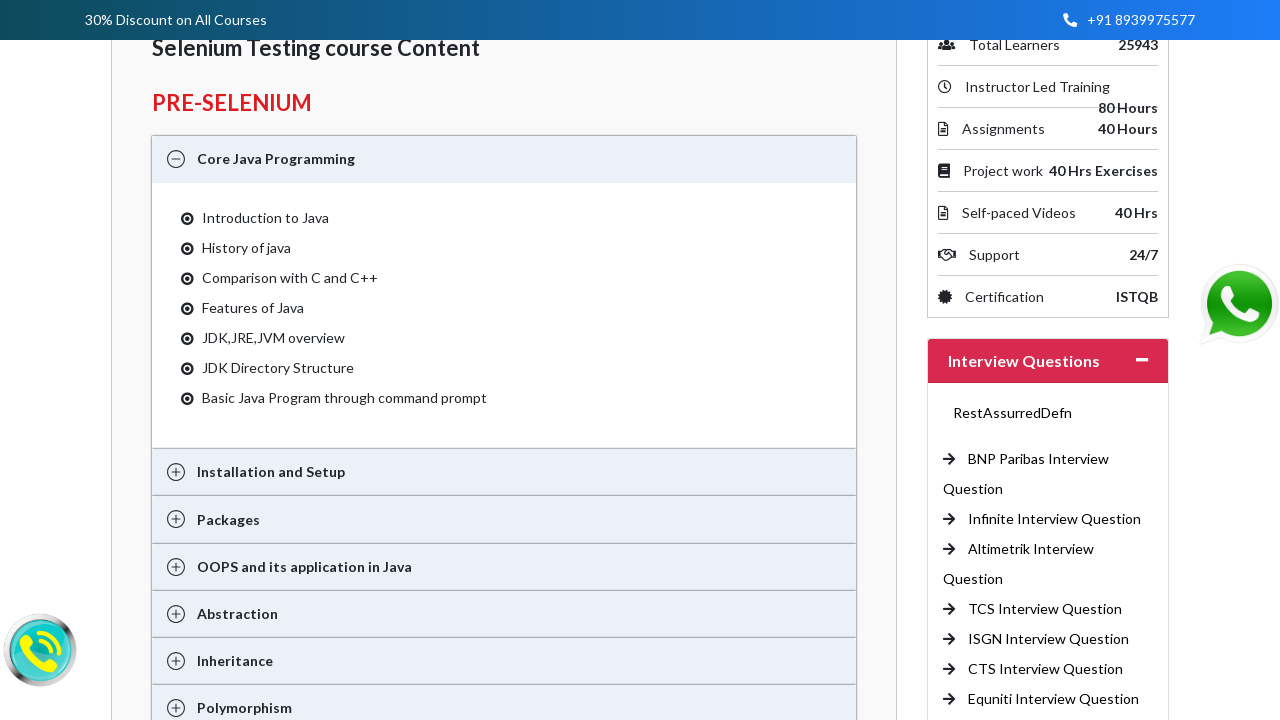